Tests dynamic loading functionality by clicking a start button and waiting for hidden content to become visible

Starting URL: https://the-internet.herokuapp.com/dynamic_loading/1

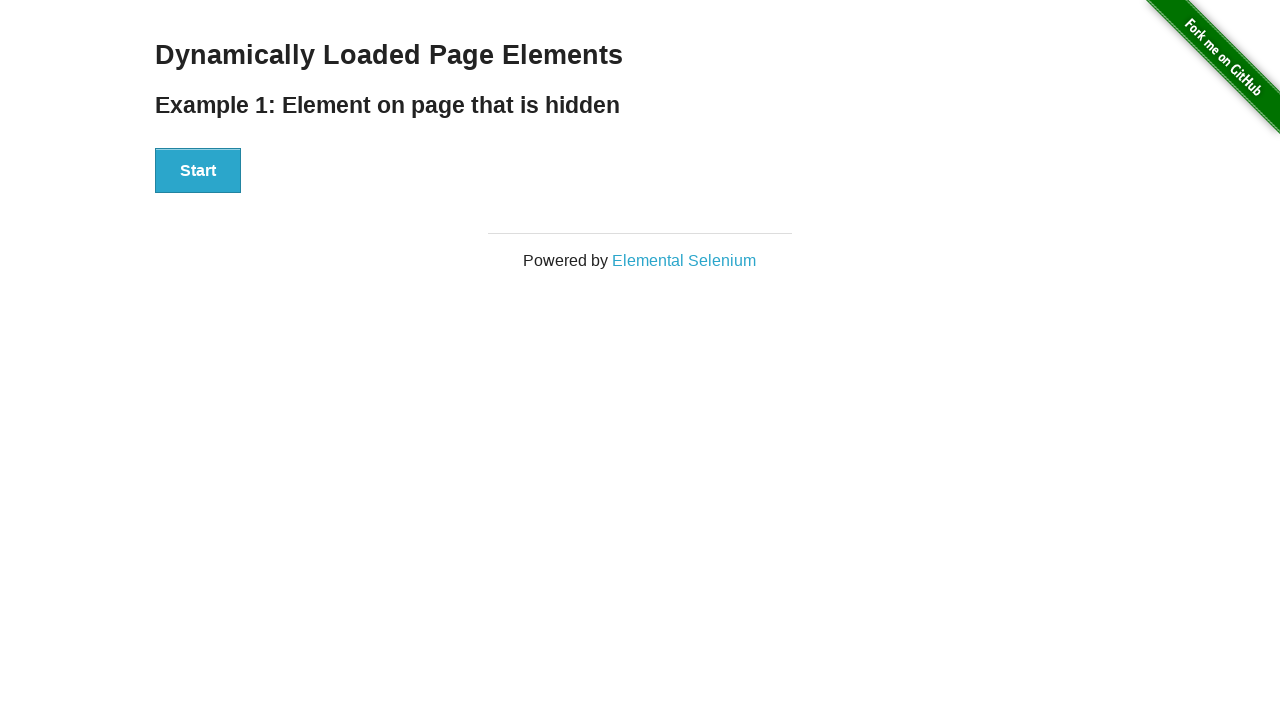

Clicked START button to trigger dynamic loading at (198, 171) on div>button
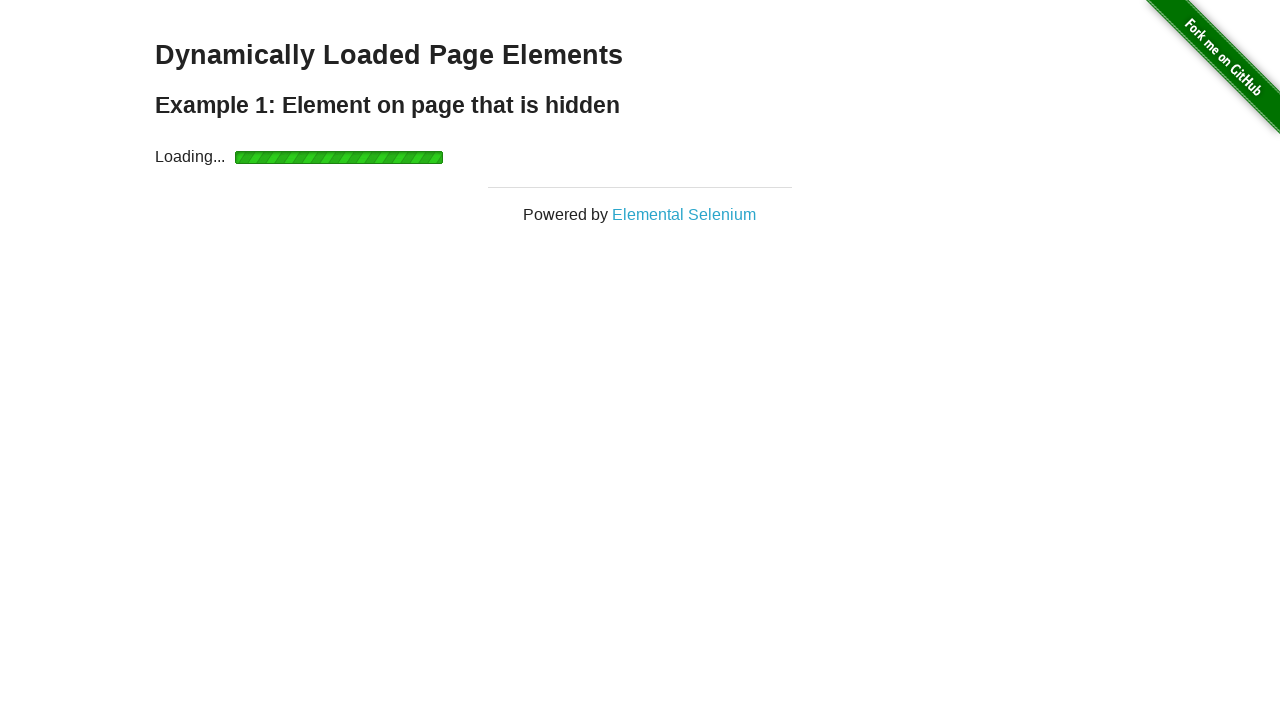

Waited for dynamically loaded content (#finish) to become visible
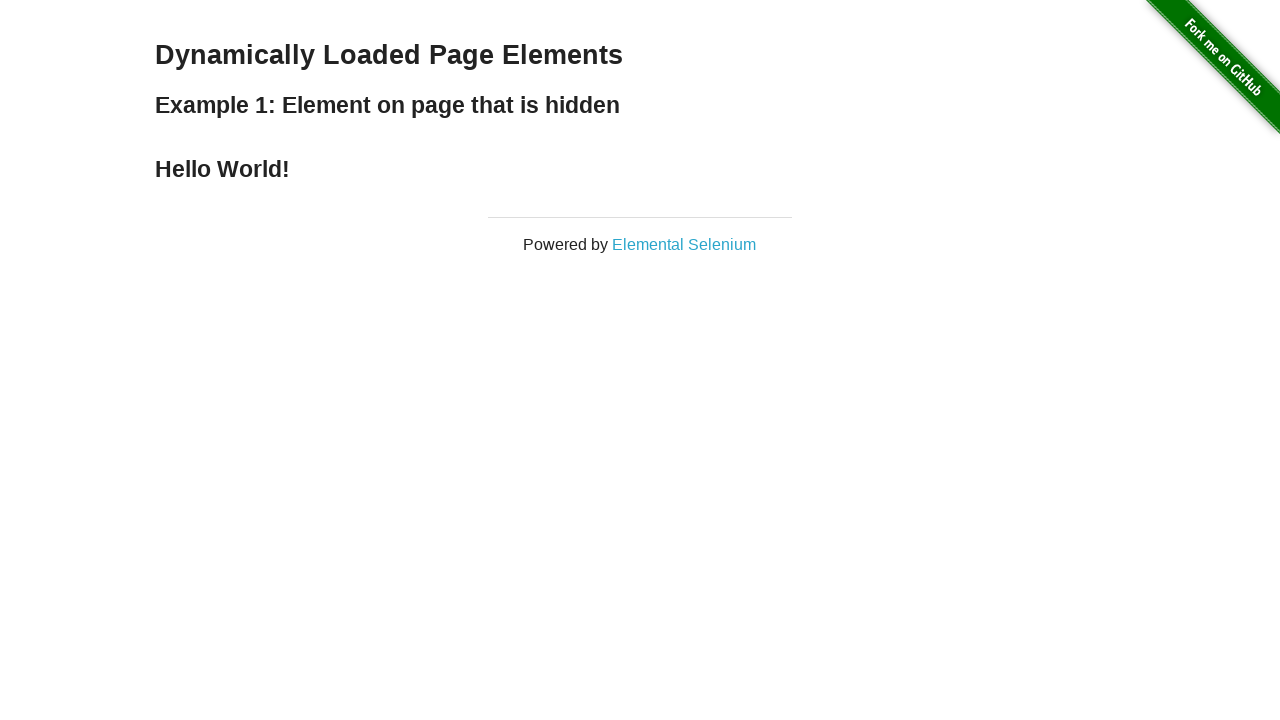

Retrieved text content from #finish element
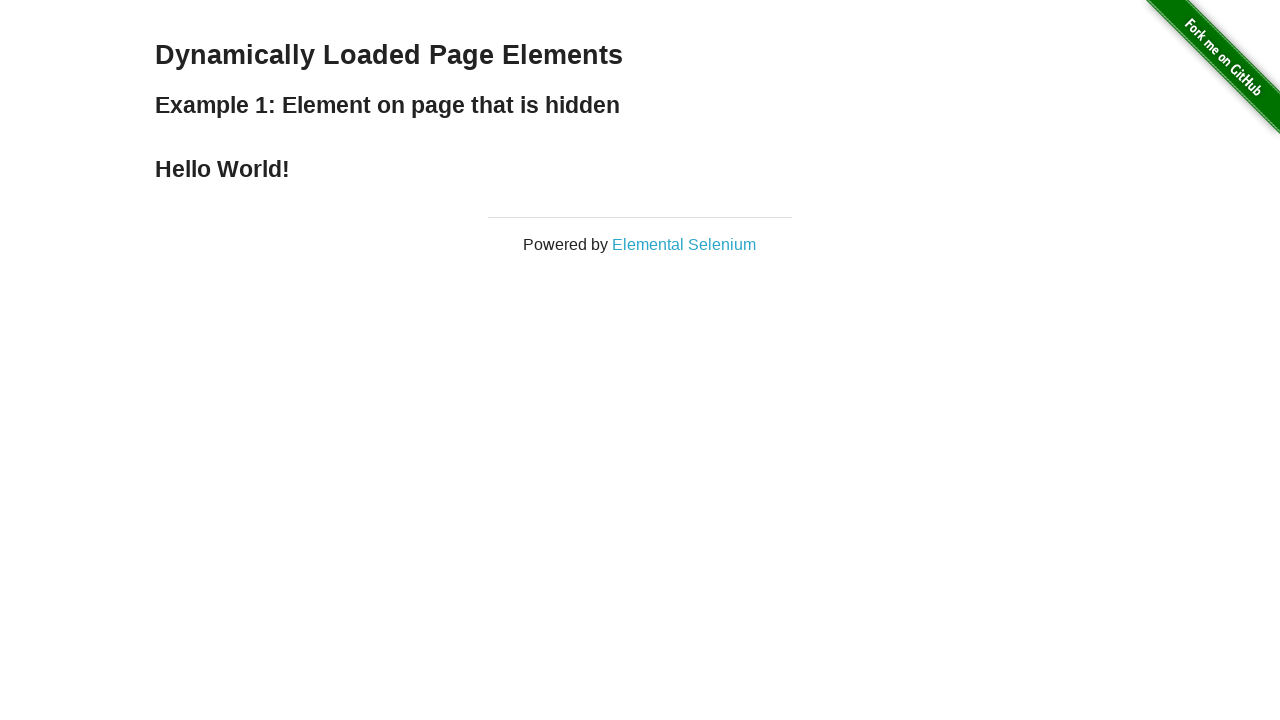

Asserted that 'Hello' text is present in loaded content
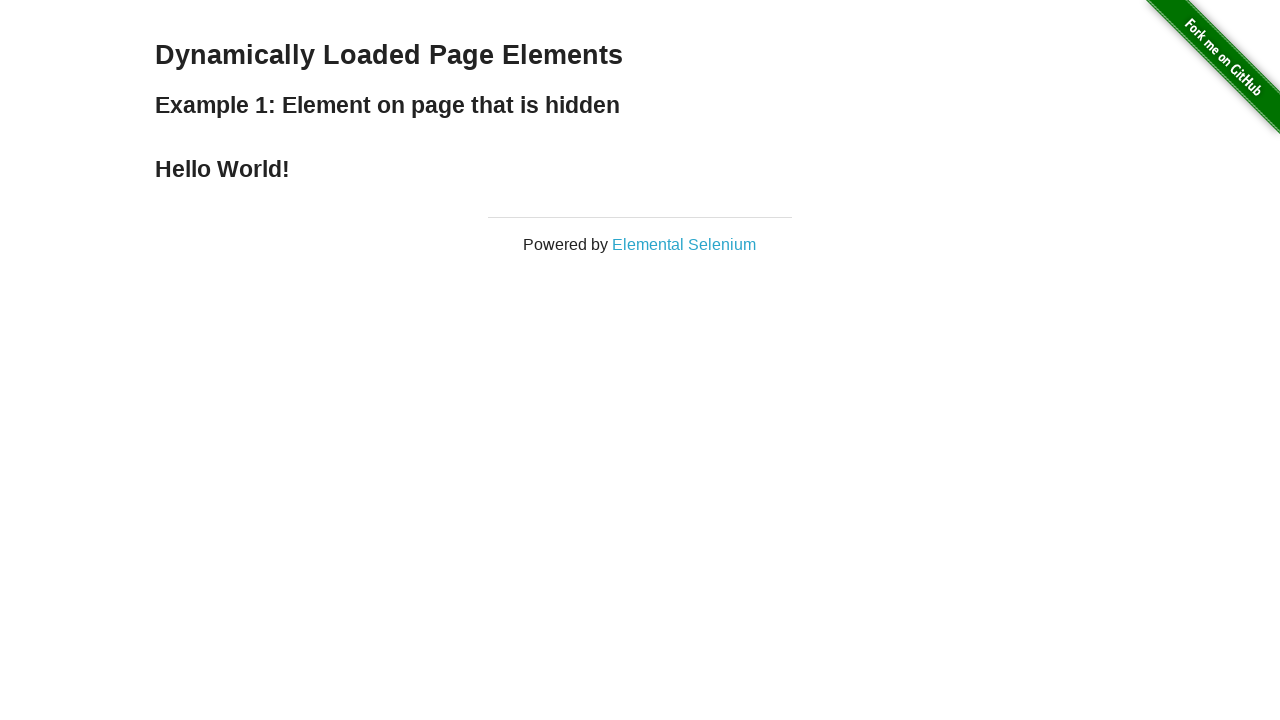

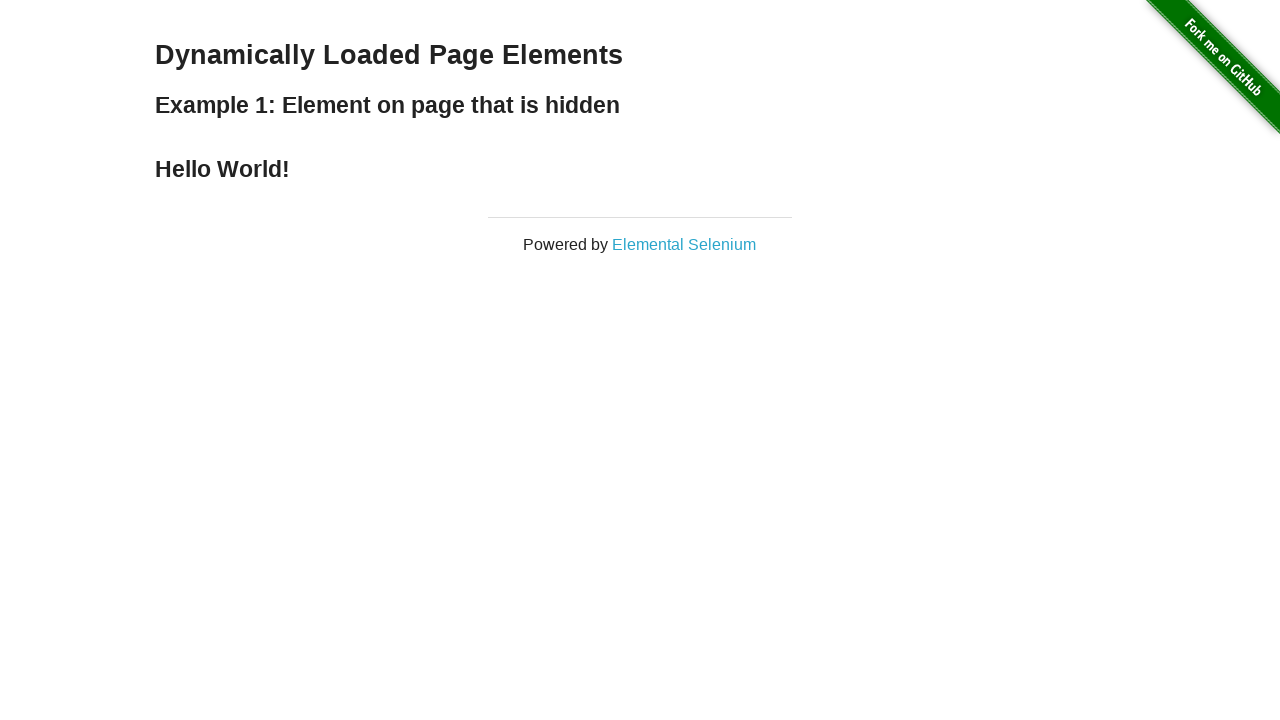